Tests Falabella search functionality by searching for "Samsung S20" and waiting for product results to appear.

Starting URL: https://www.falabella.com.co/falabella-co/

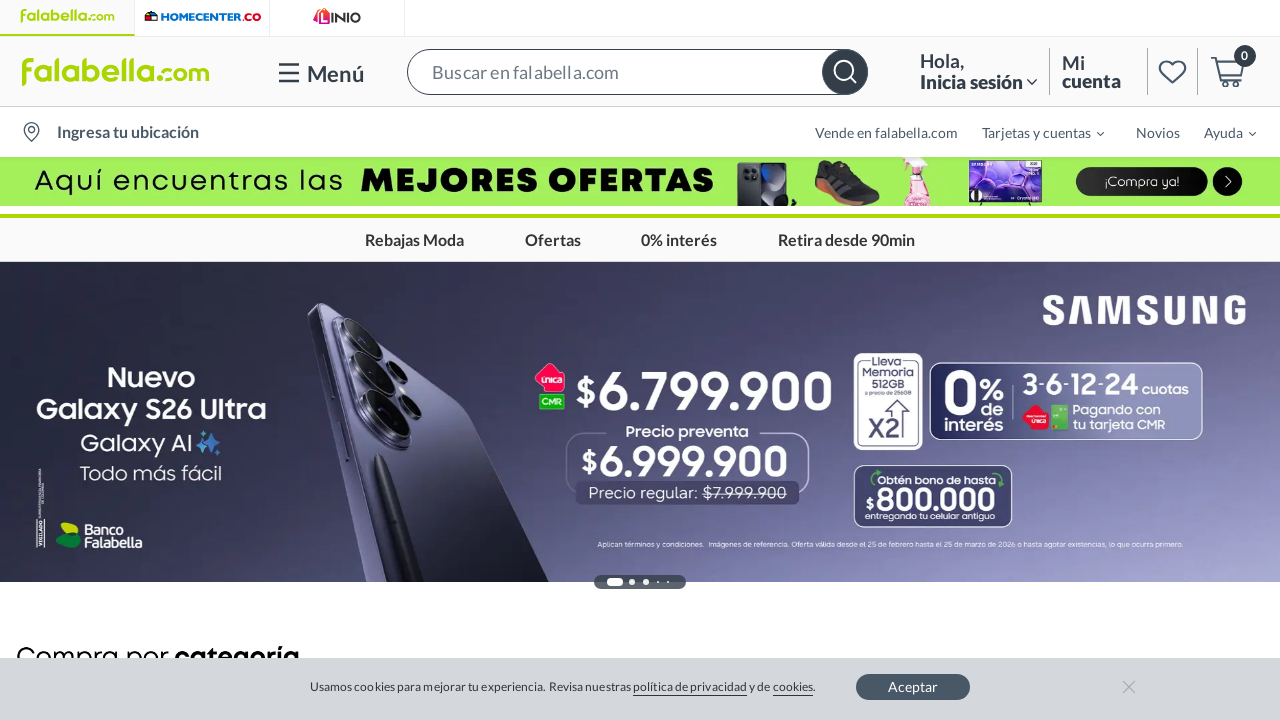

Filled search bar with 'Samsung S20' on #testId-SearchBar-Input
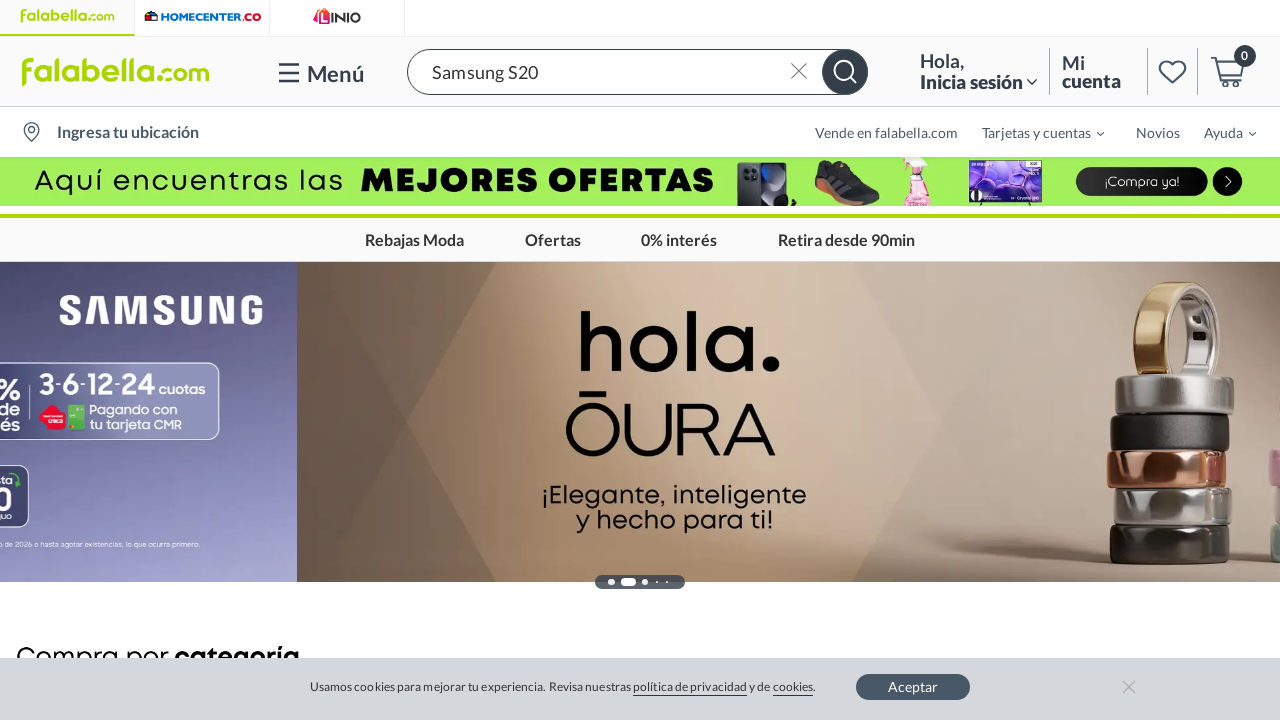

Pressed Enter to submit search
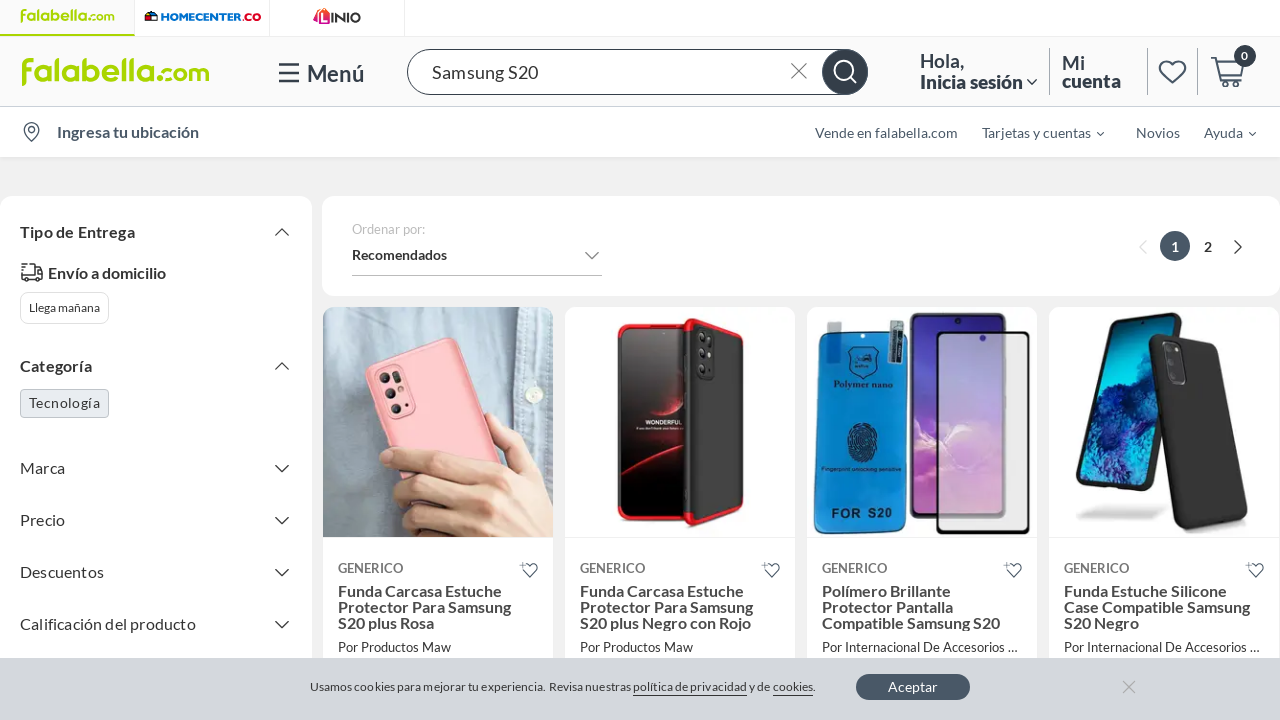

Page DOM content loaded
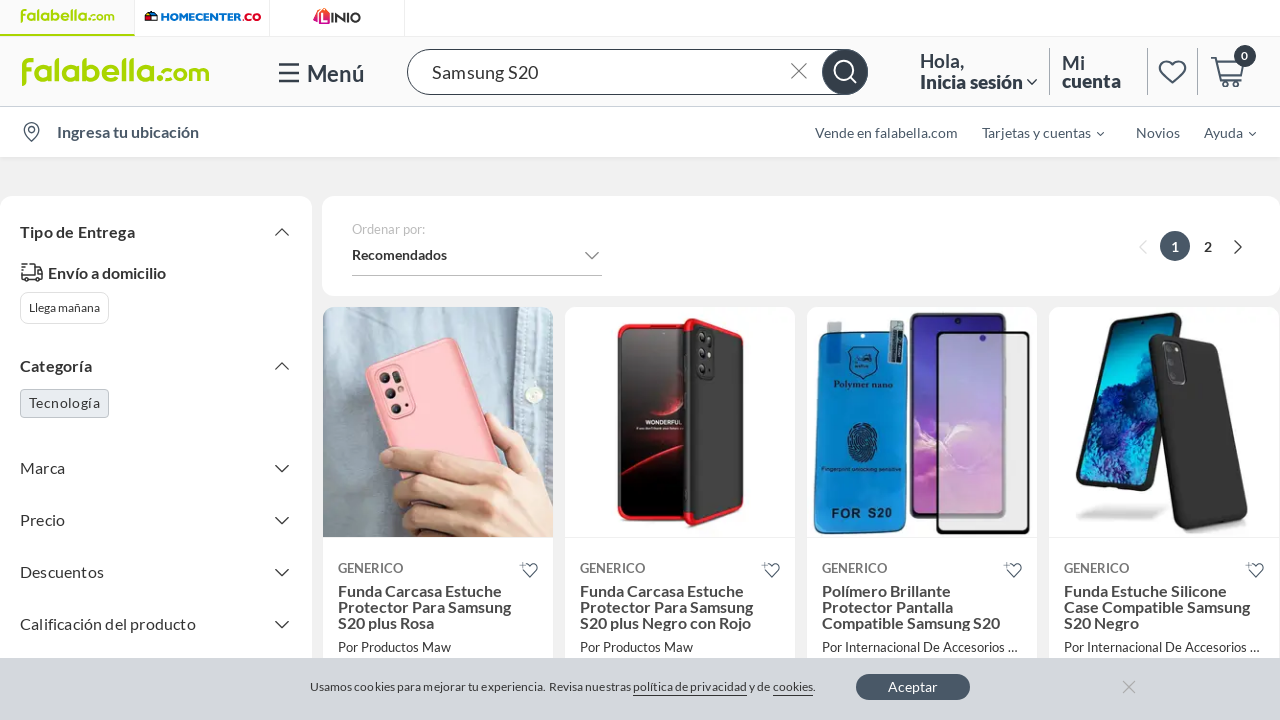

Product results appeared with titles loaded
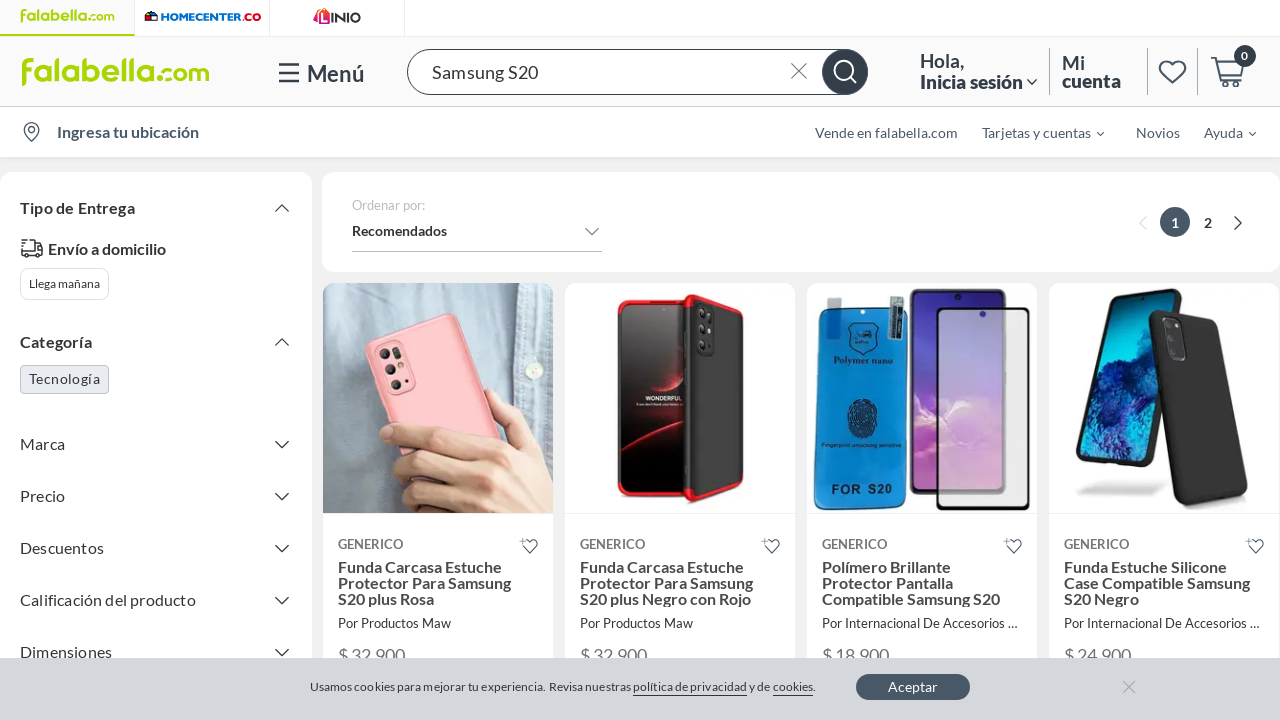

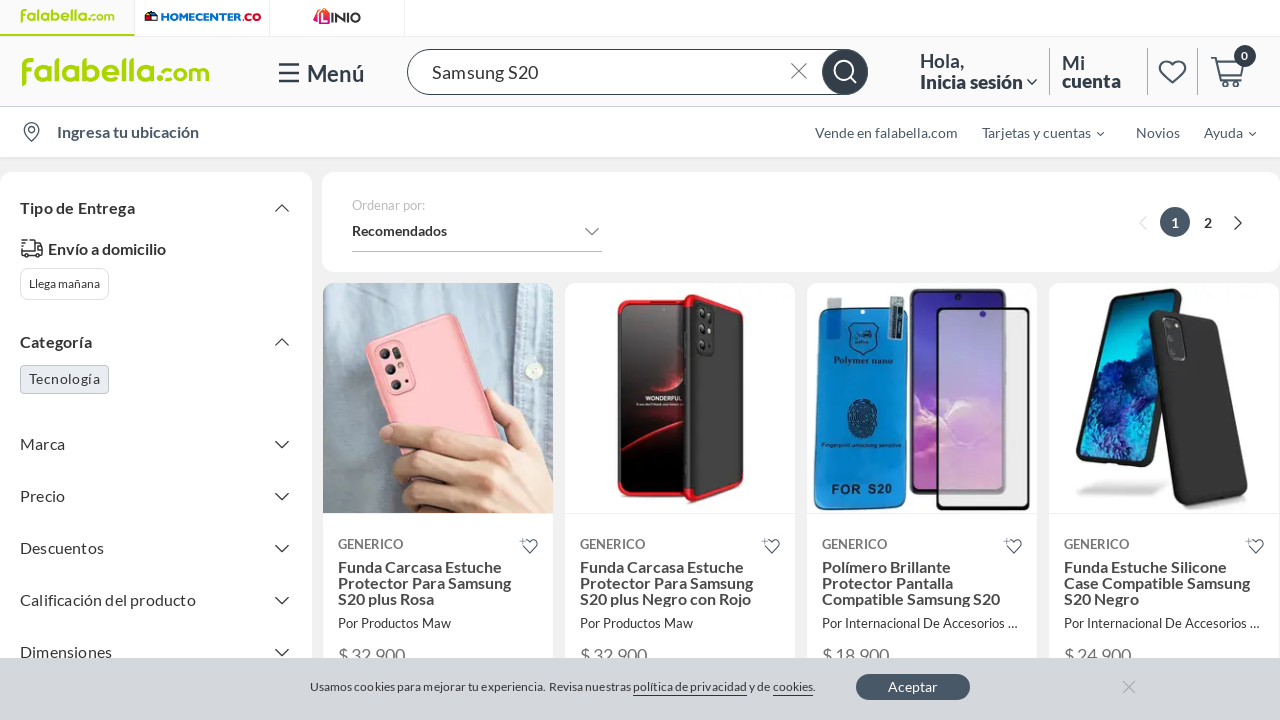